Tests mouse release action after clicking and holding on source element and moving to target

Starting URL: https://crossbrowsertesting.github.io/drag-and-drop

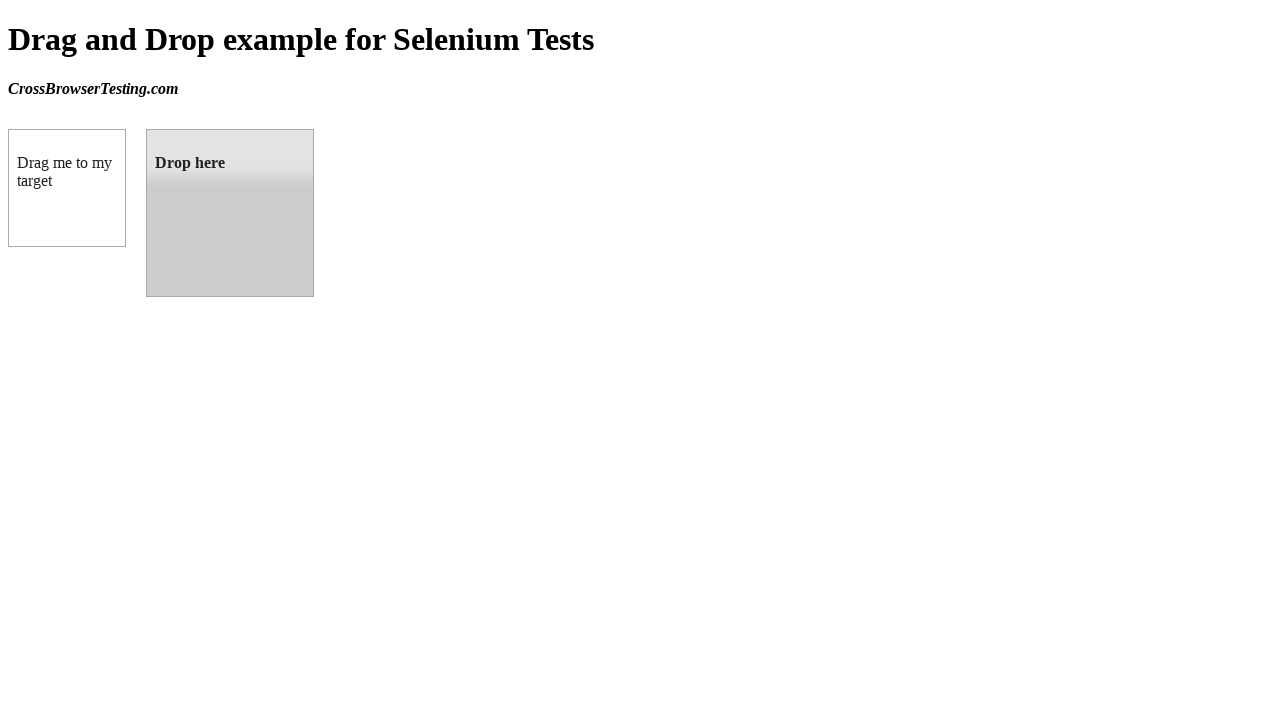

Waited for draggable element to be visible
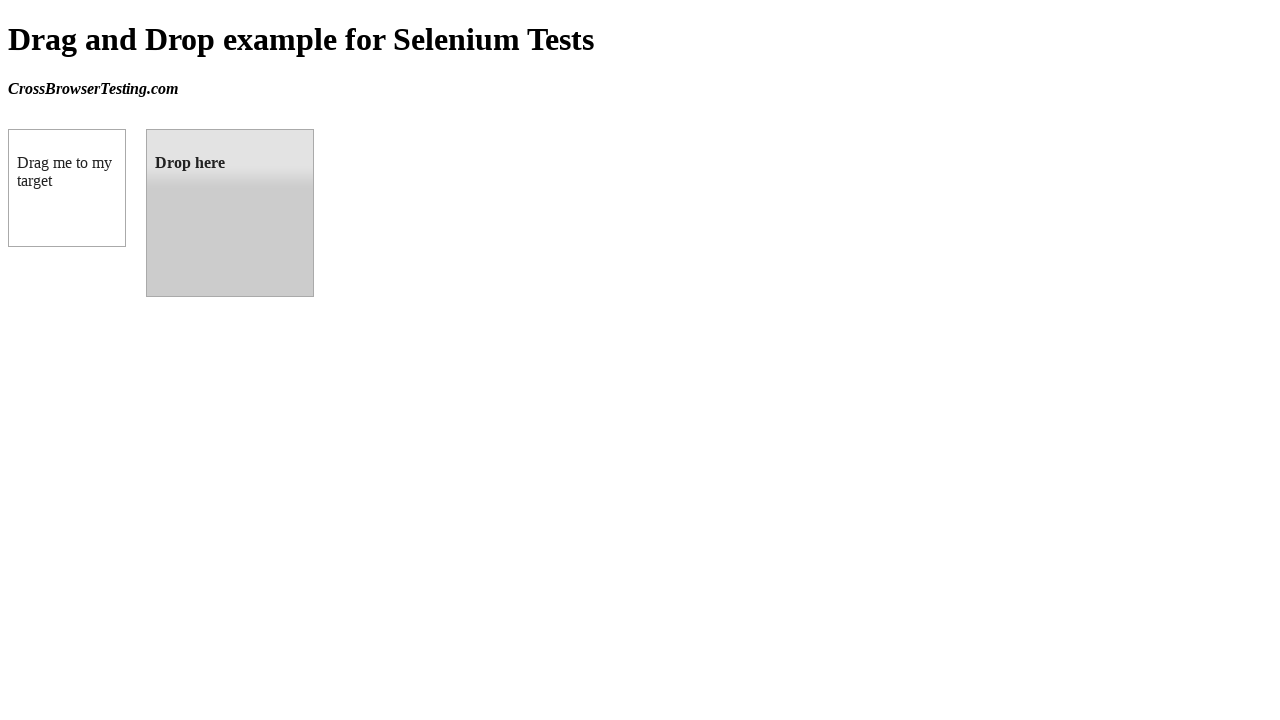

Located source element (#draggable)
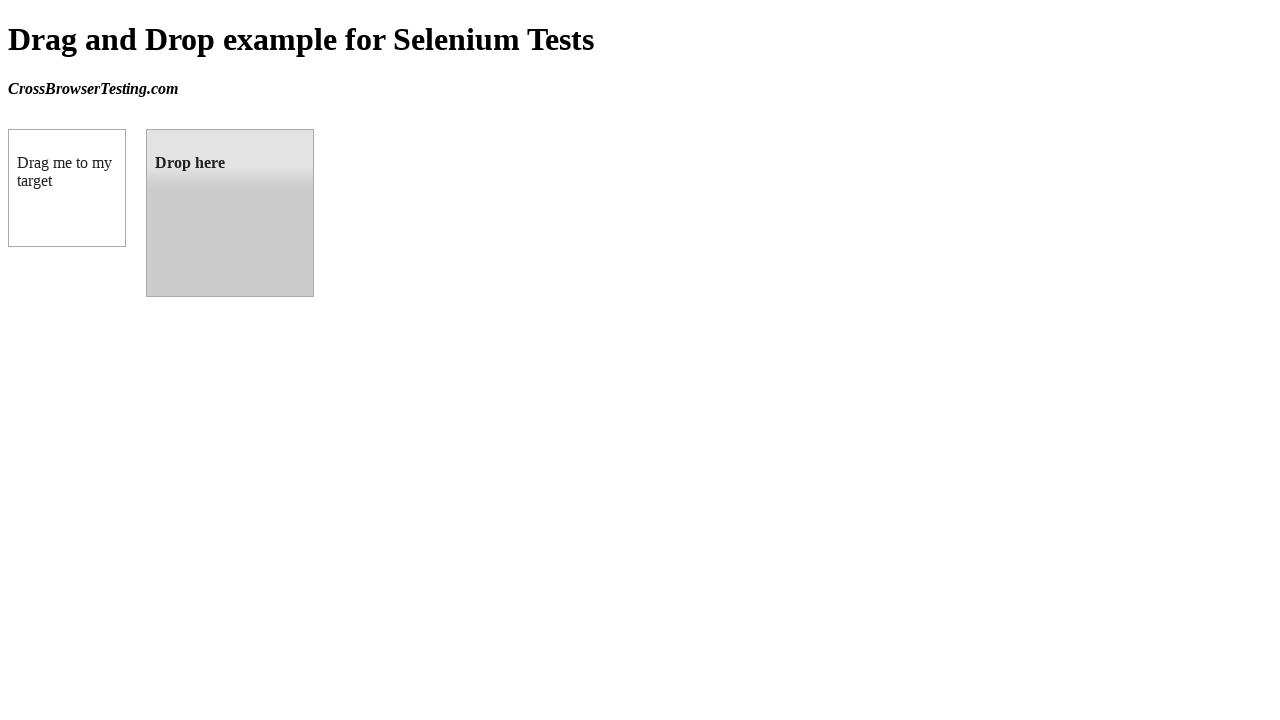

Located target element (#droppable)
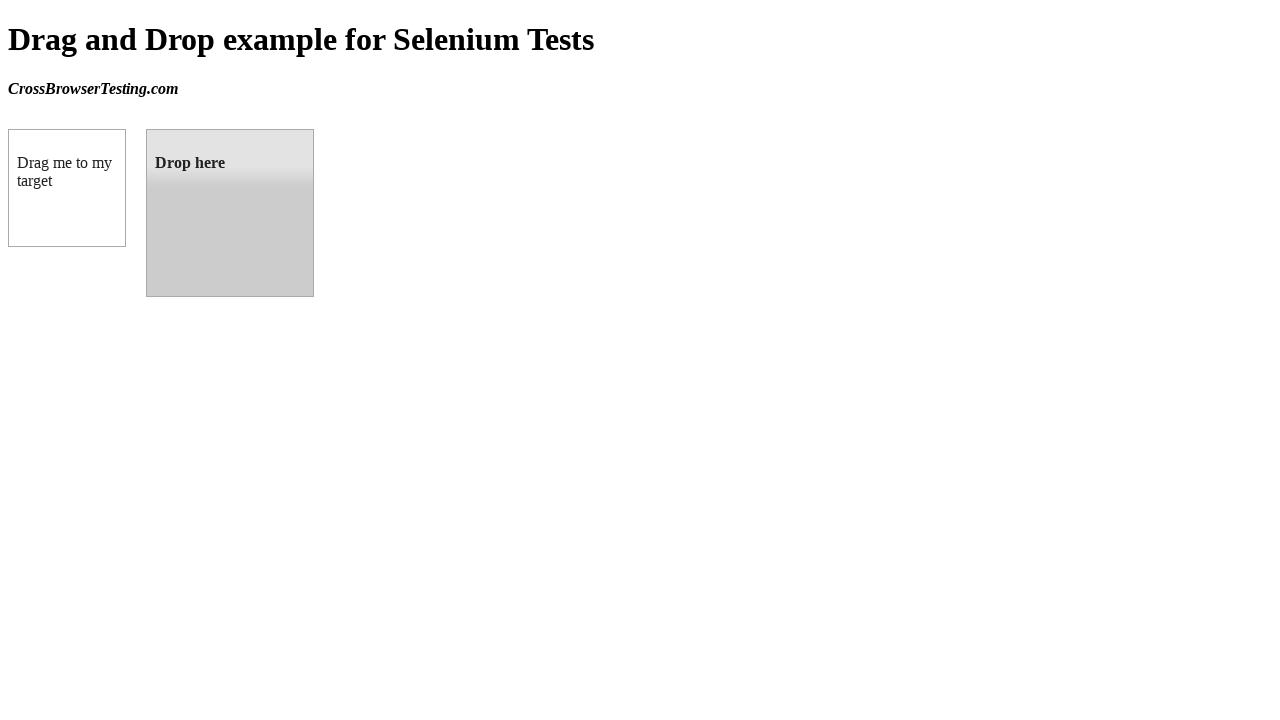

Hovered over source element at (67, 188) on #draggable
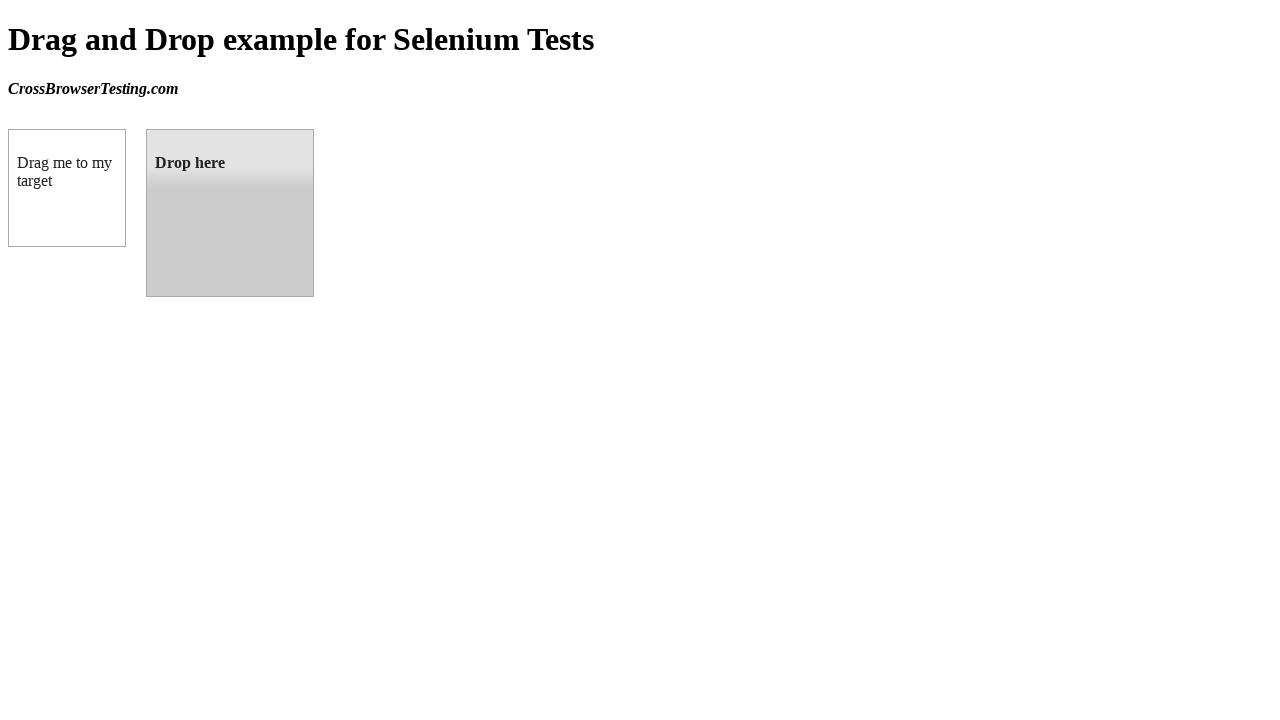

Pressed mouse button down on source element at (67, 188)
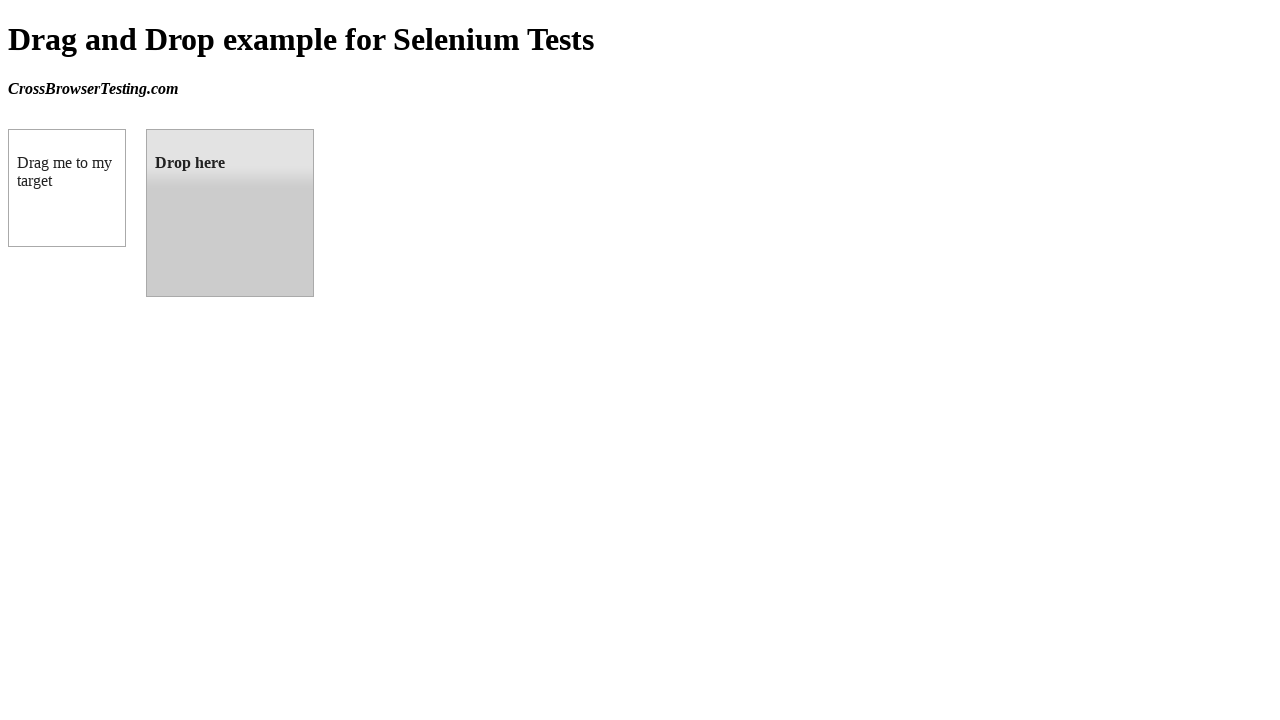

Moved mouse to target element while holding button down at (230, 213) on #droppable
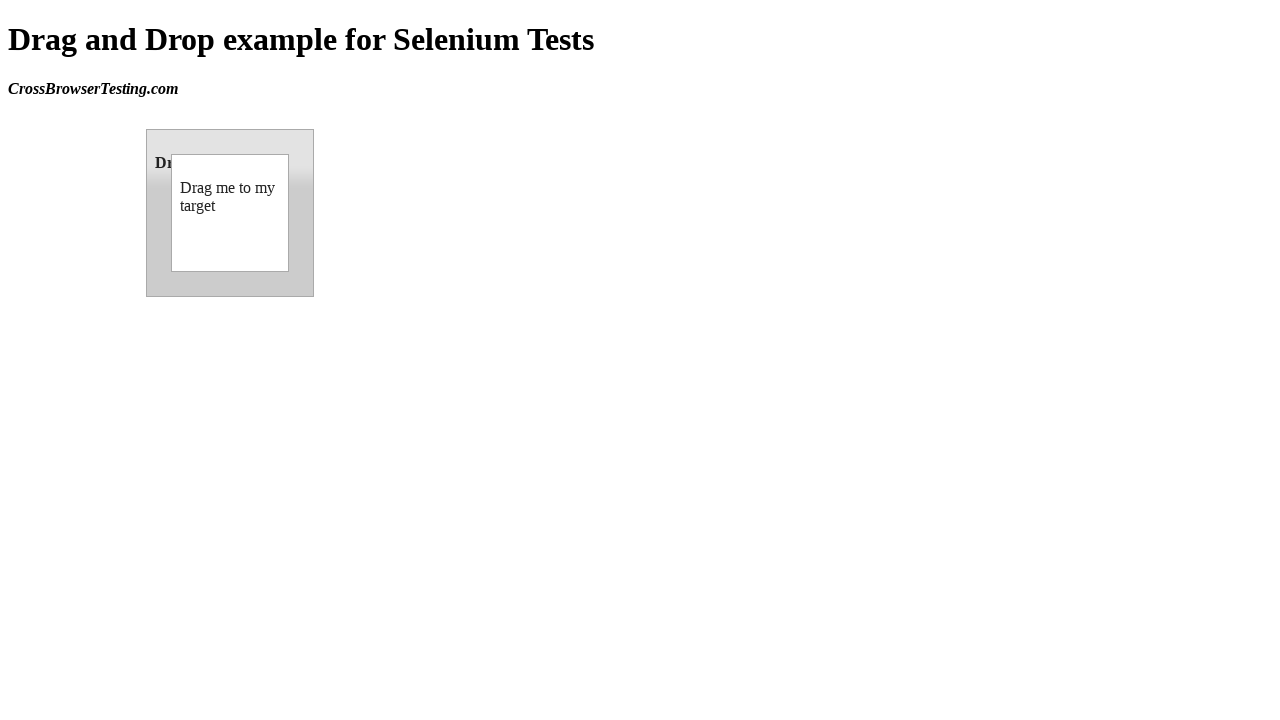

Released mouse button on target element at (230, 213)
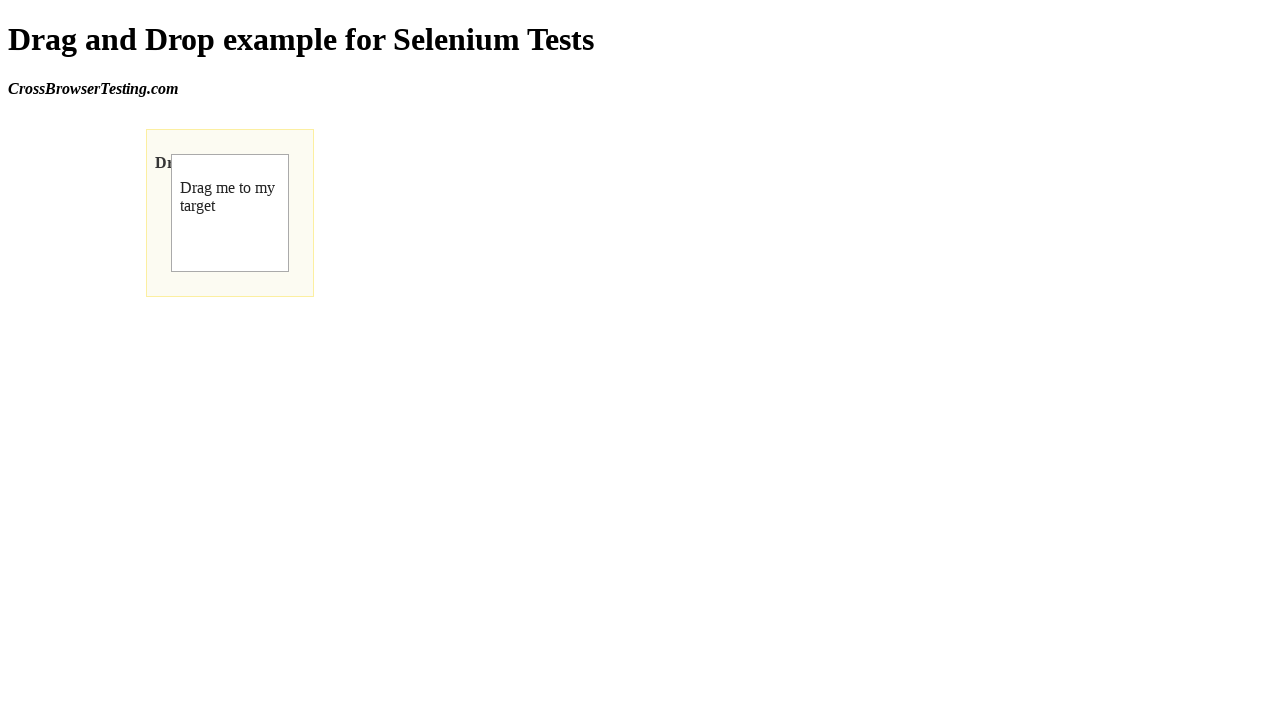

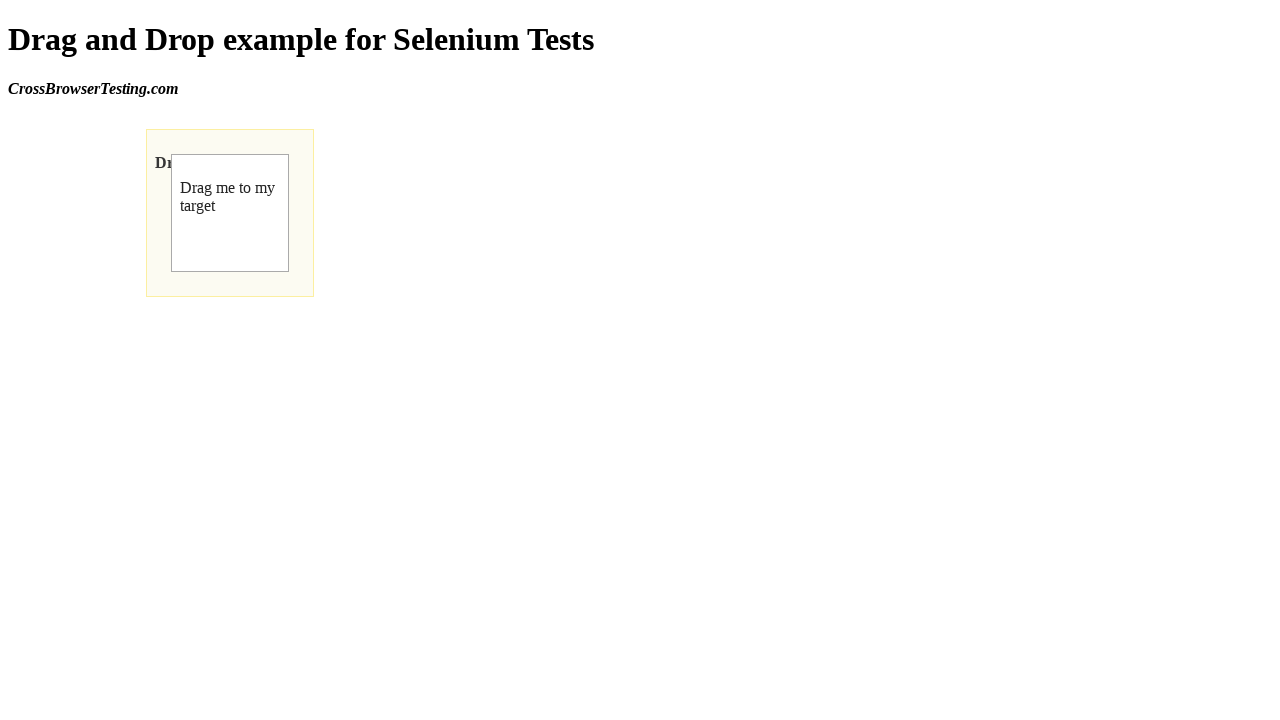